Tests handling of a confirmation popup/alert by clicking a button that triggers the alert and then accepting it

Starting URL: https://demoqa.com/alerts

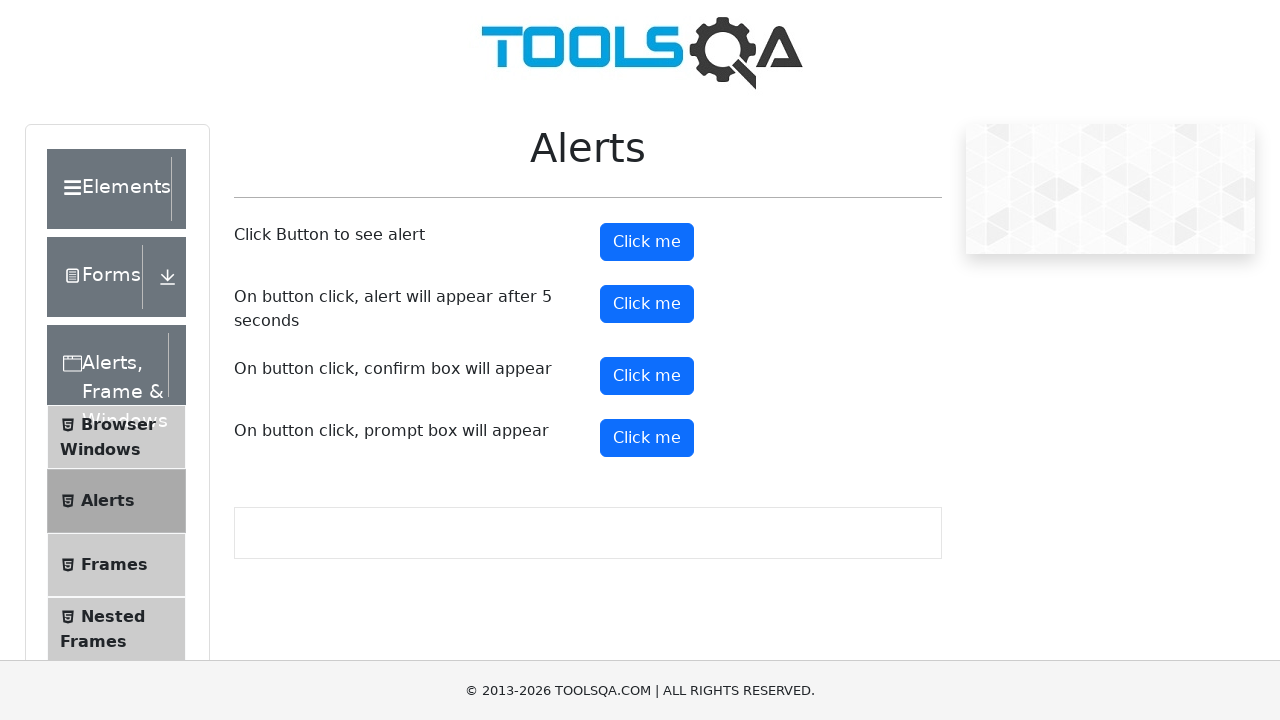

Set up dialog handler to accept confirmation alerts
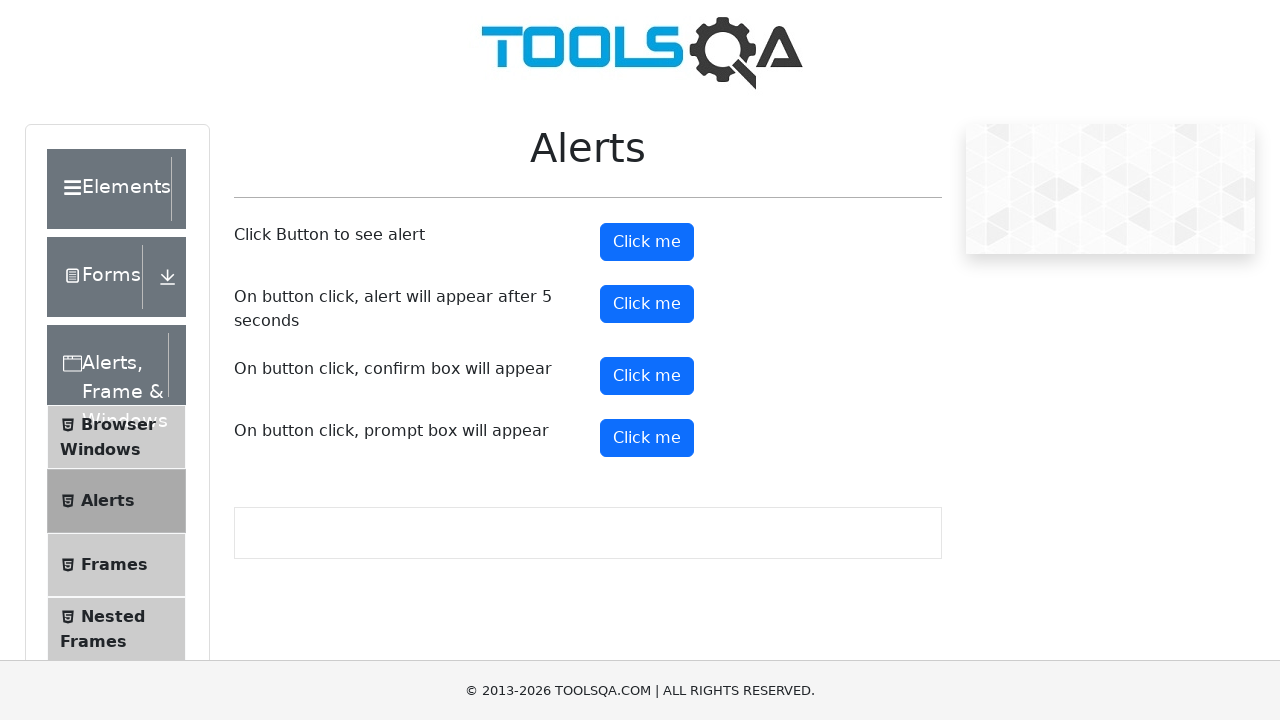

Clicked the confirm button to trigger the confirmation alert at (647, 376) on #confirmButton
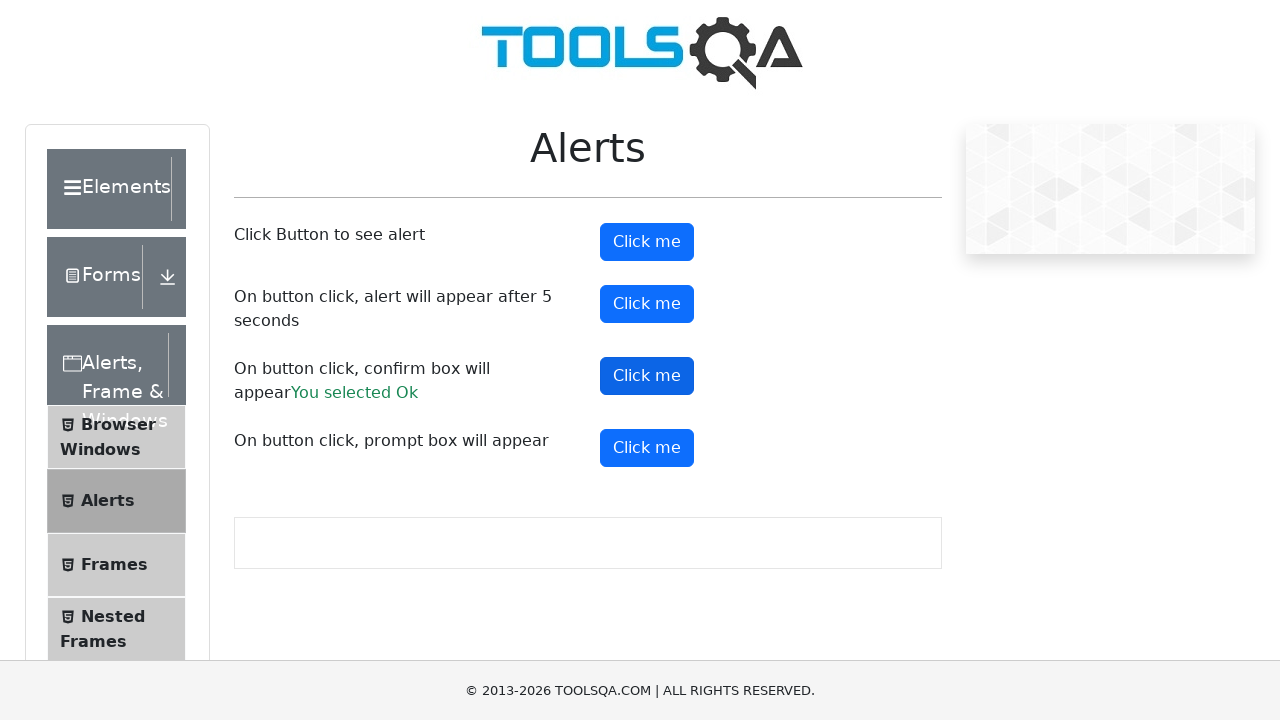

Waited for confirmation result element to appear
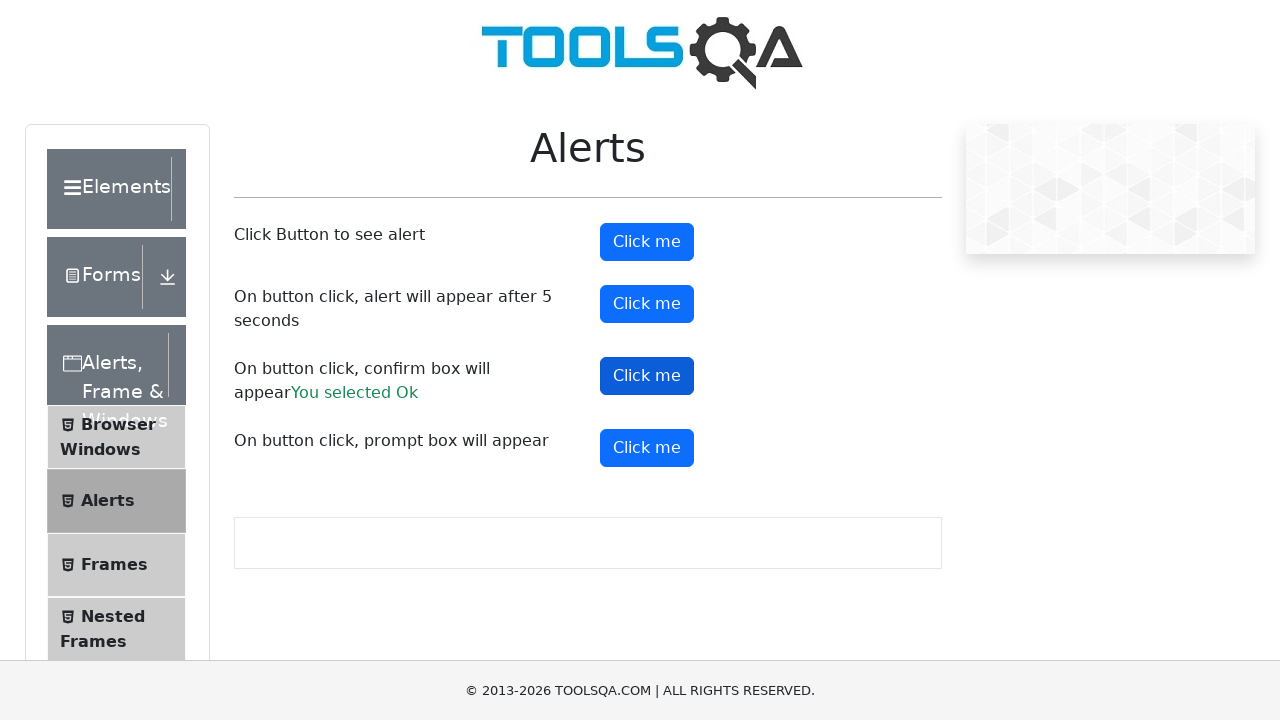

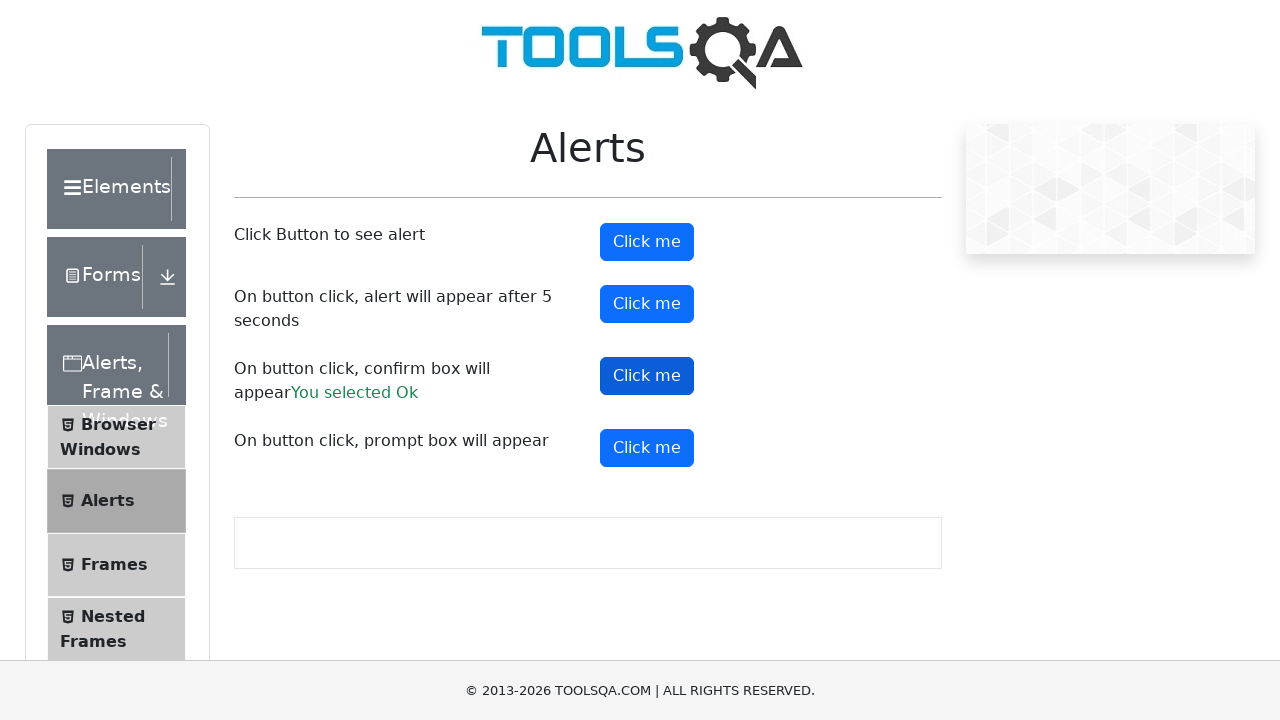